Navigates to the New Taipei City long-term care transportation reservation website, waits for the page to fully load, and verifies the page title and URL are accessible.

Starting URL: https://www.ntpc.ltc-car.org/

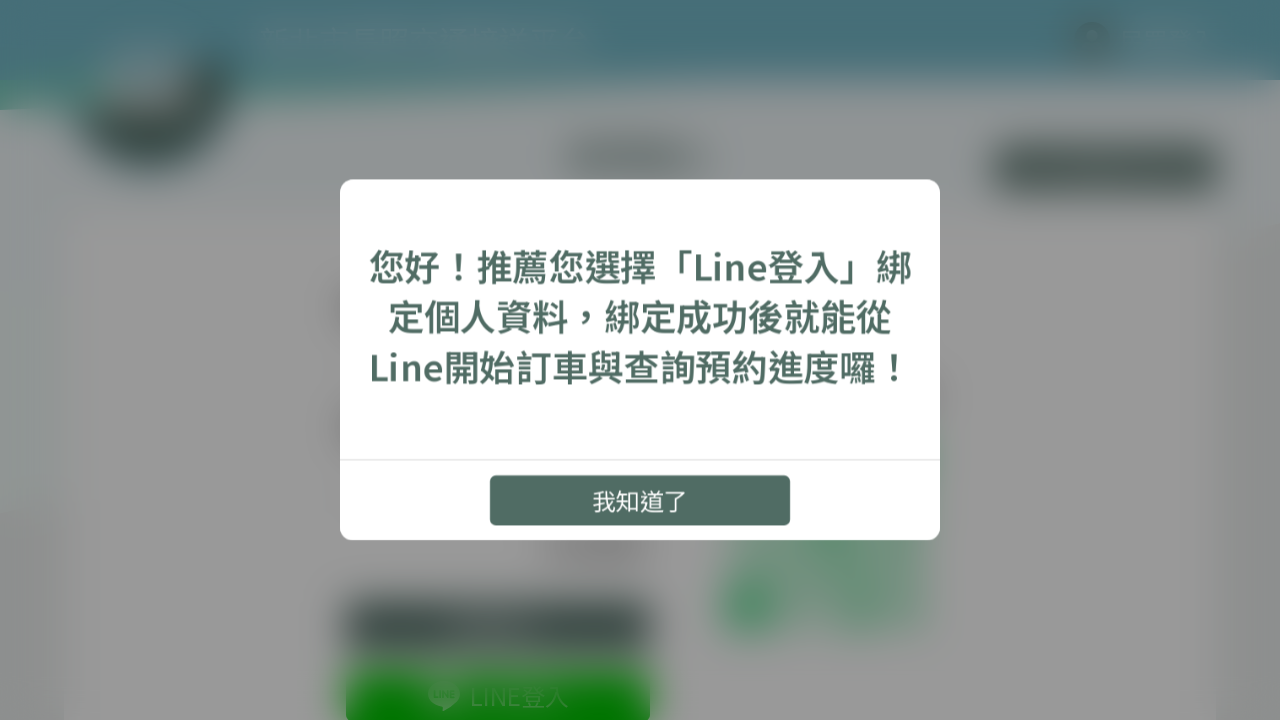

Set viewport to 1920x1080 resolution
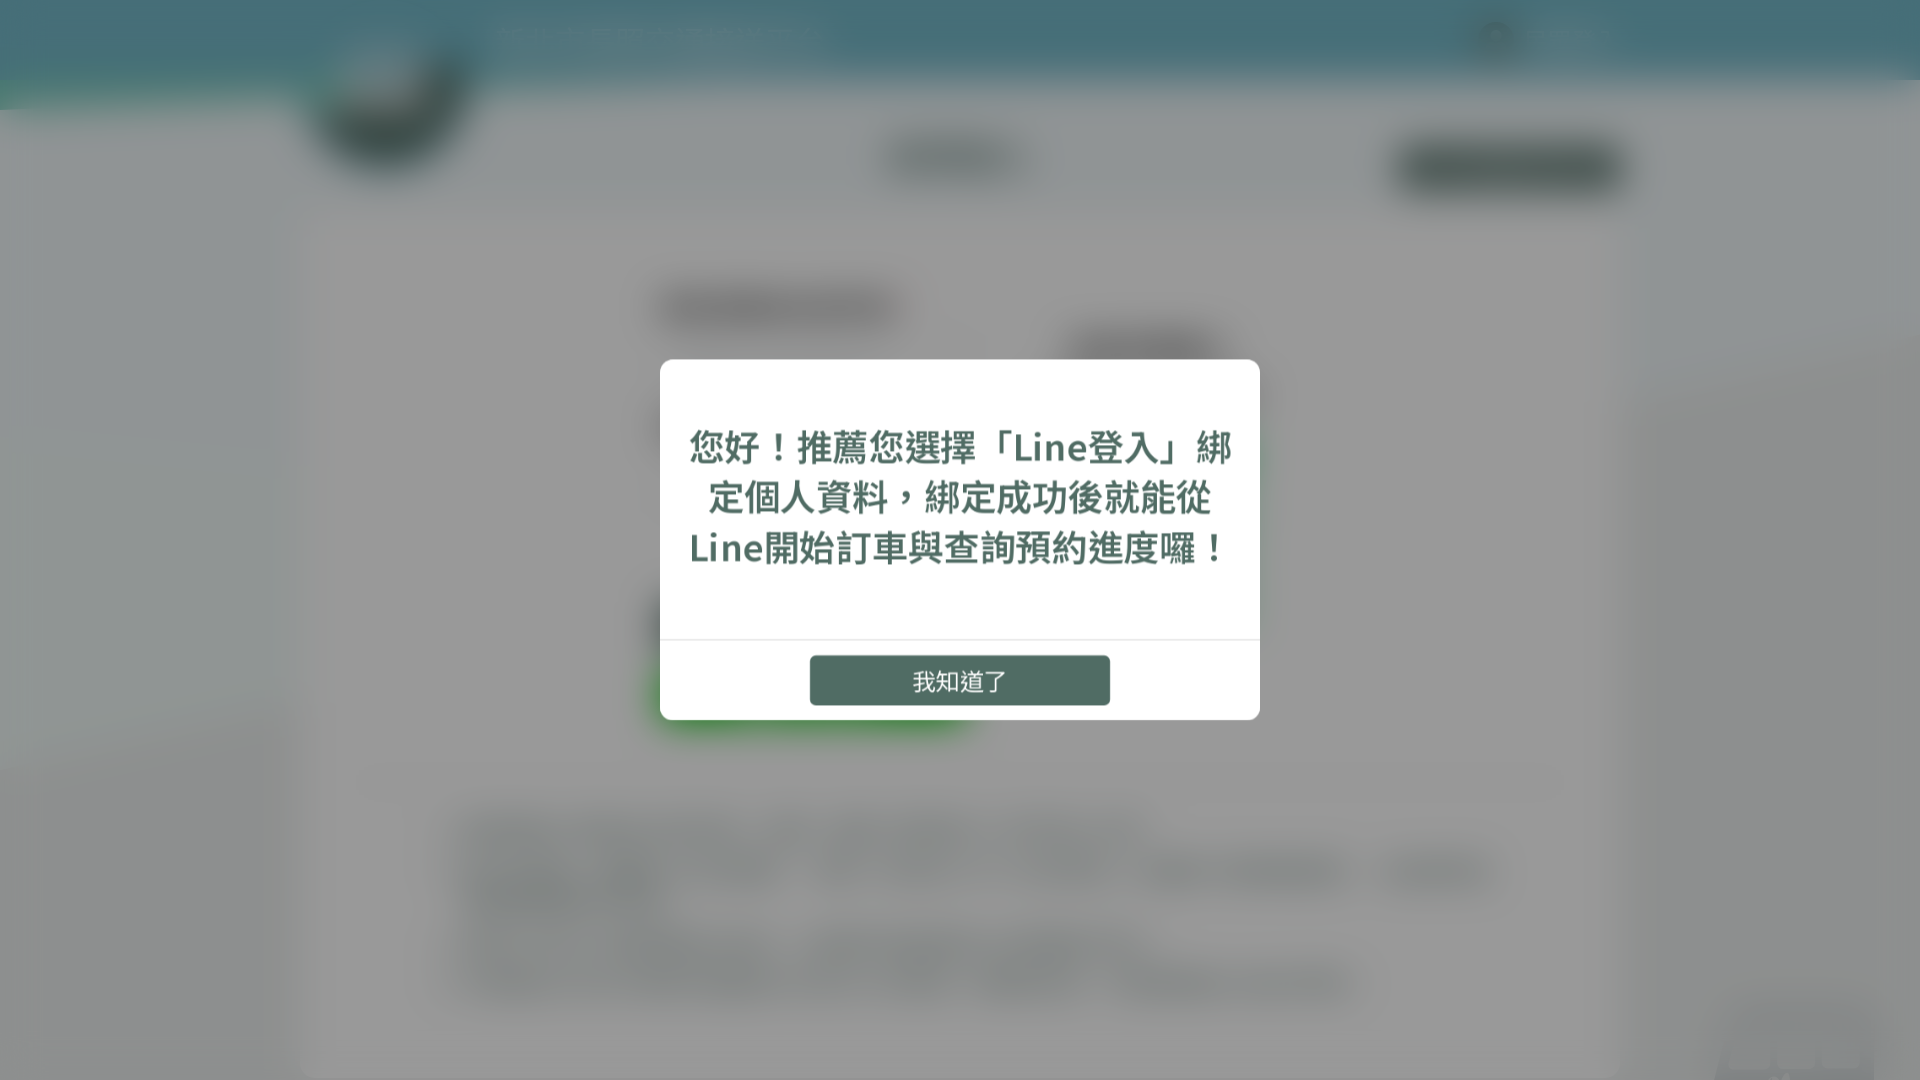

Waited for DOM content to load
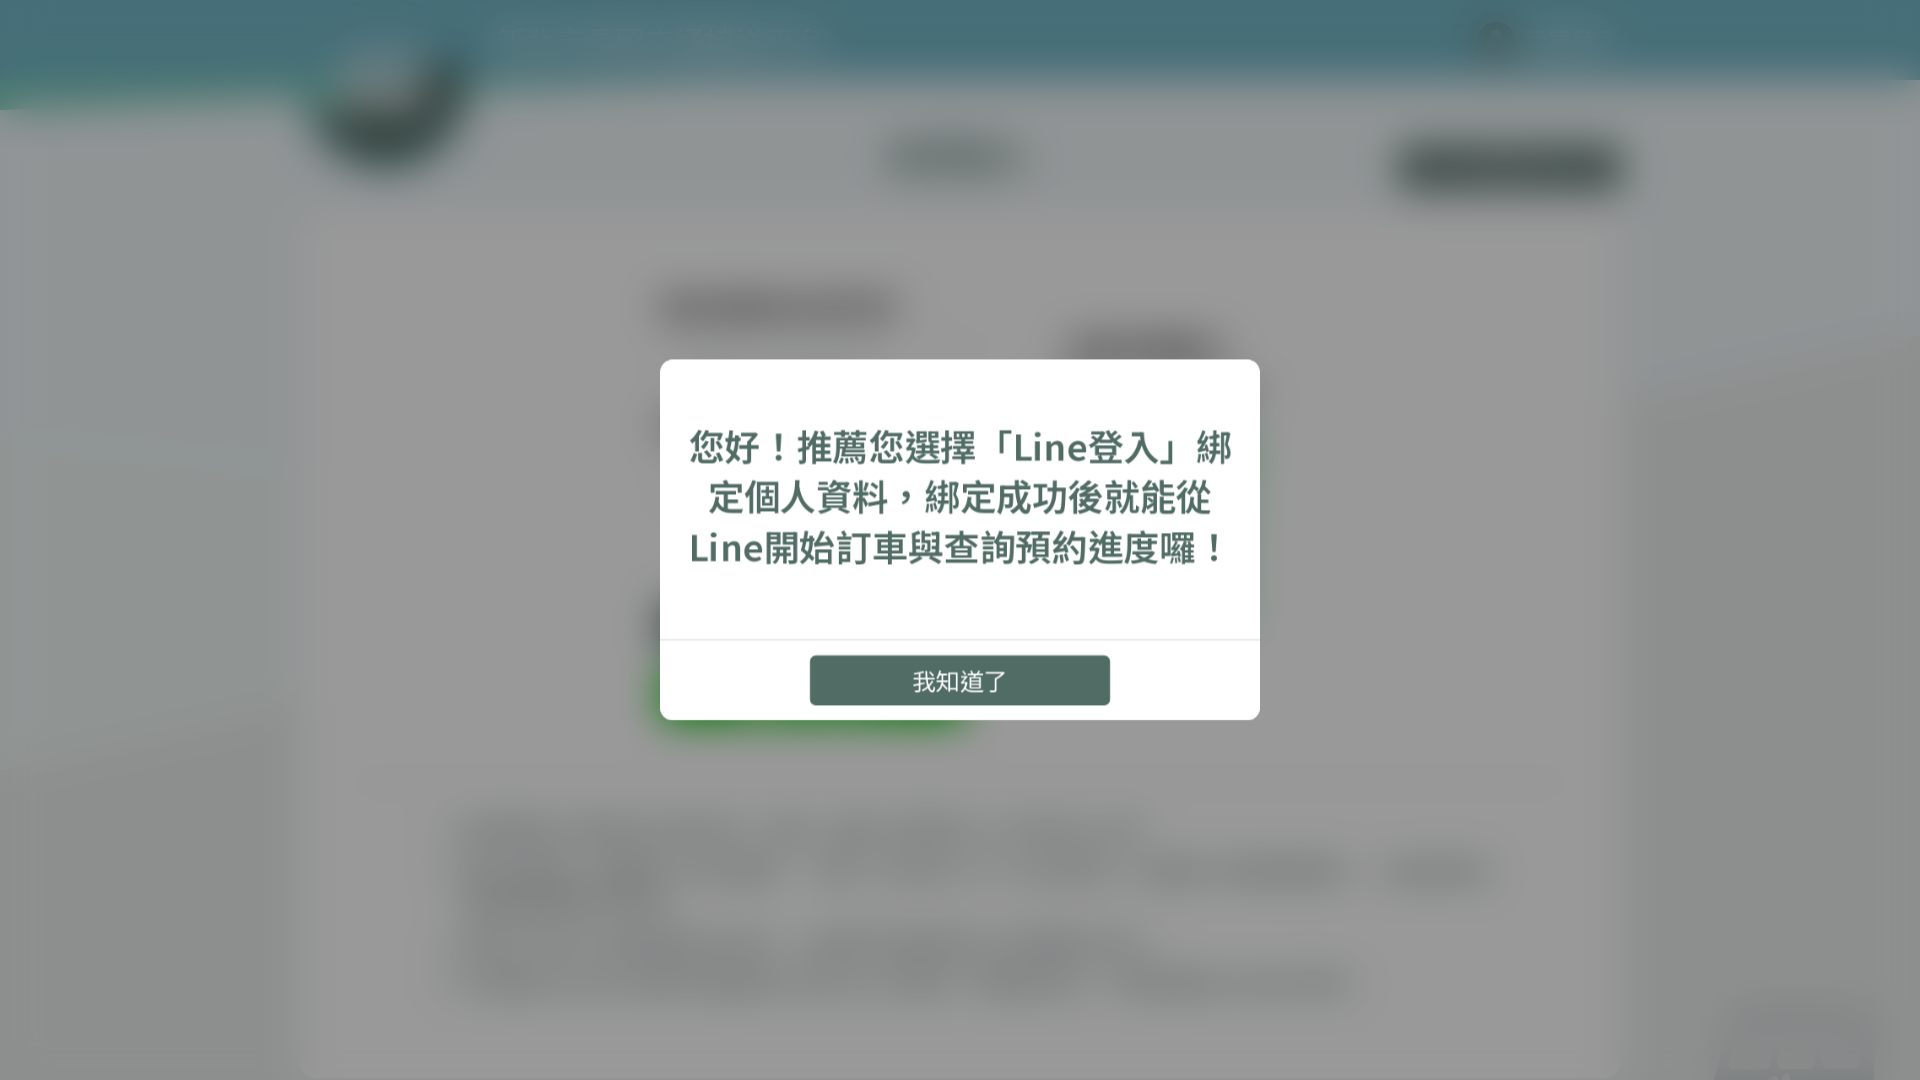

Waited for page load state
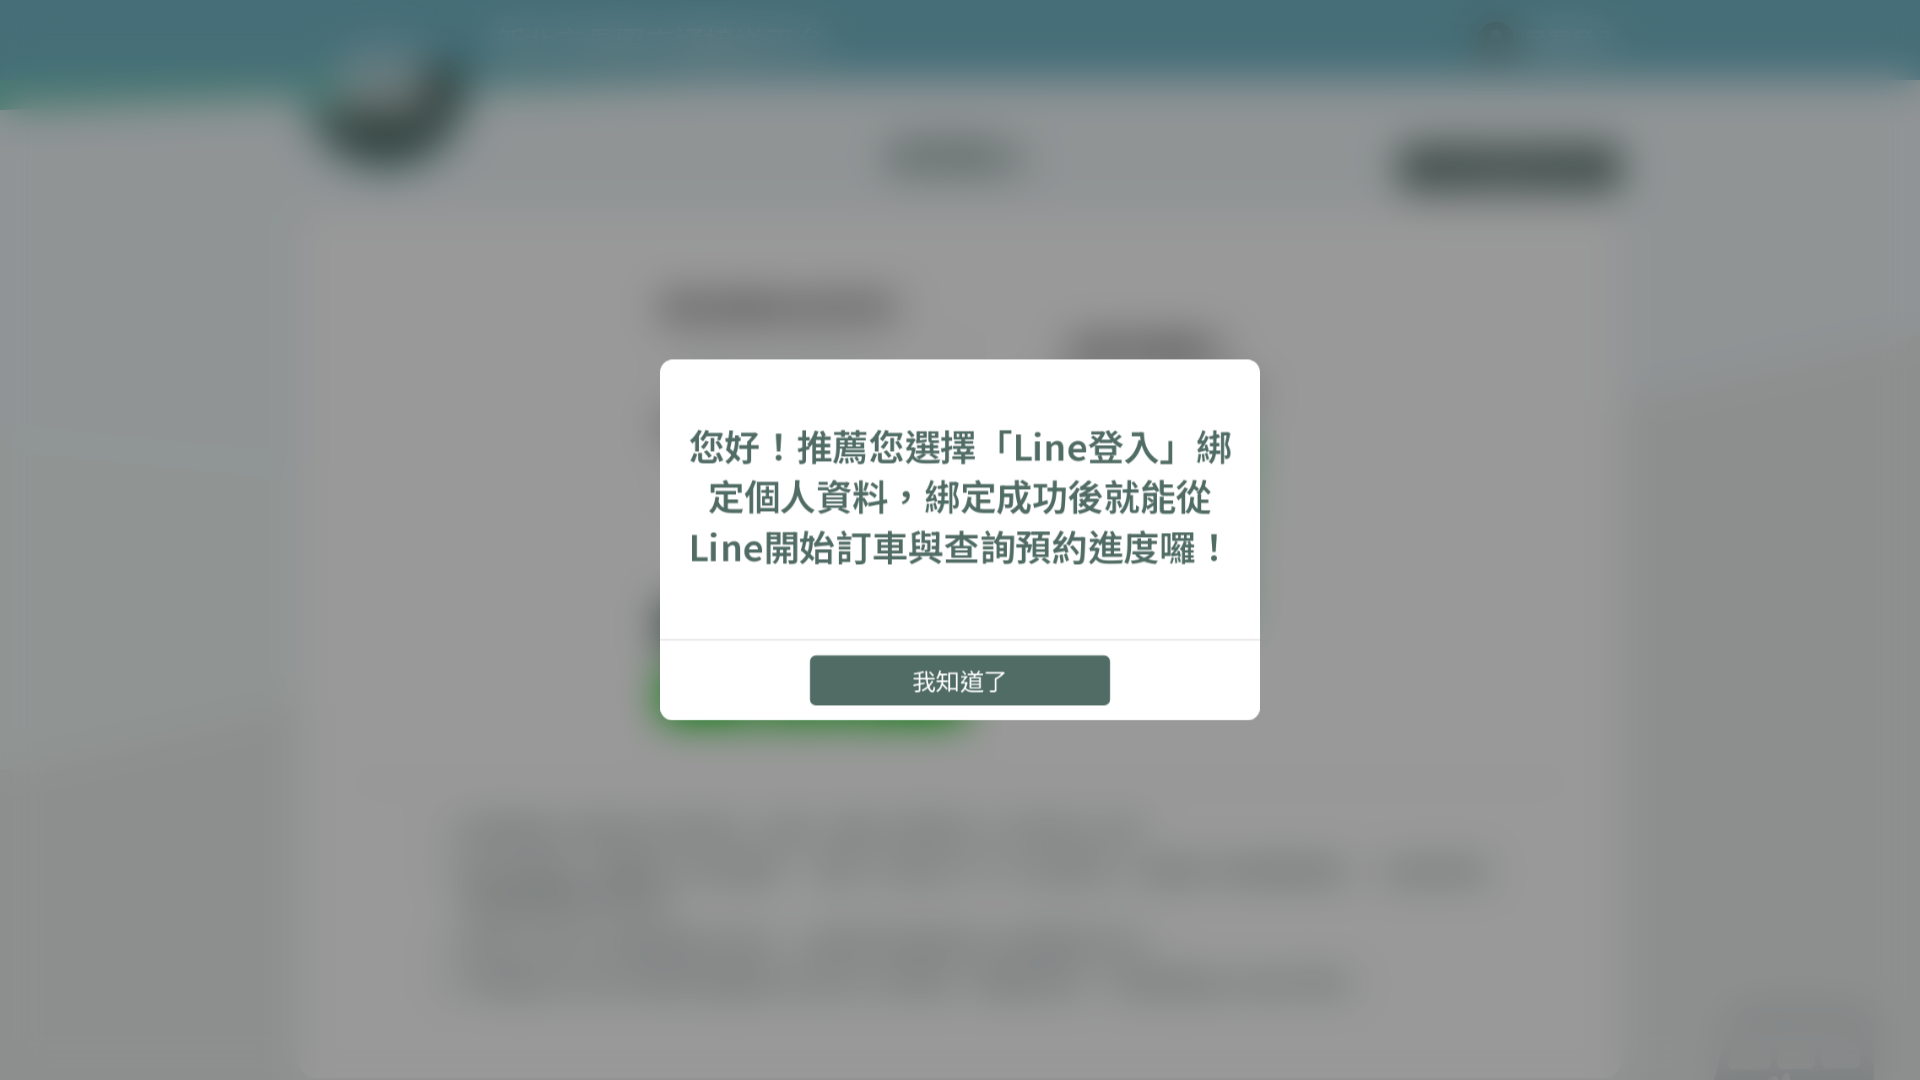

Retrieved page title: 新北市長照交通接送
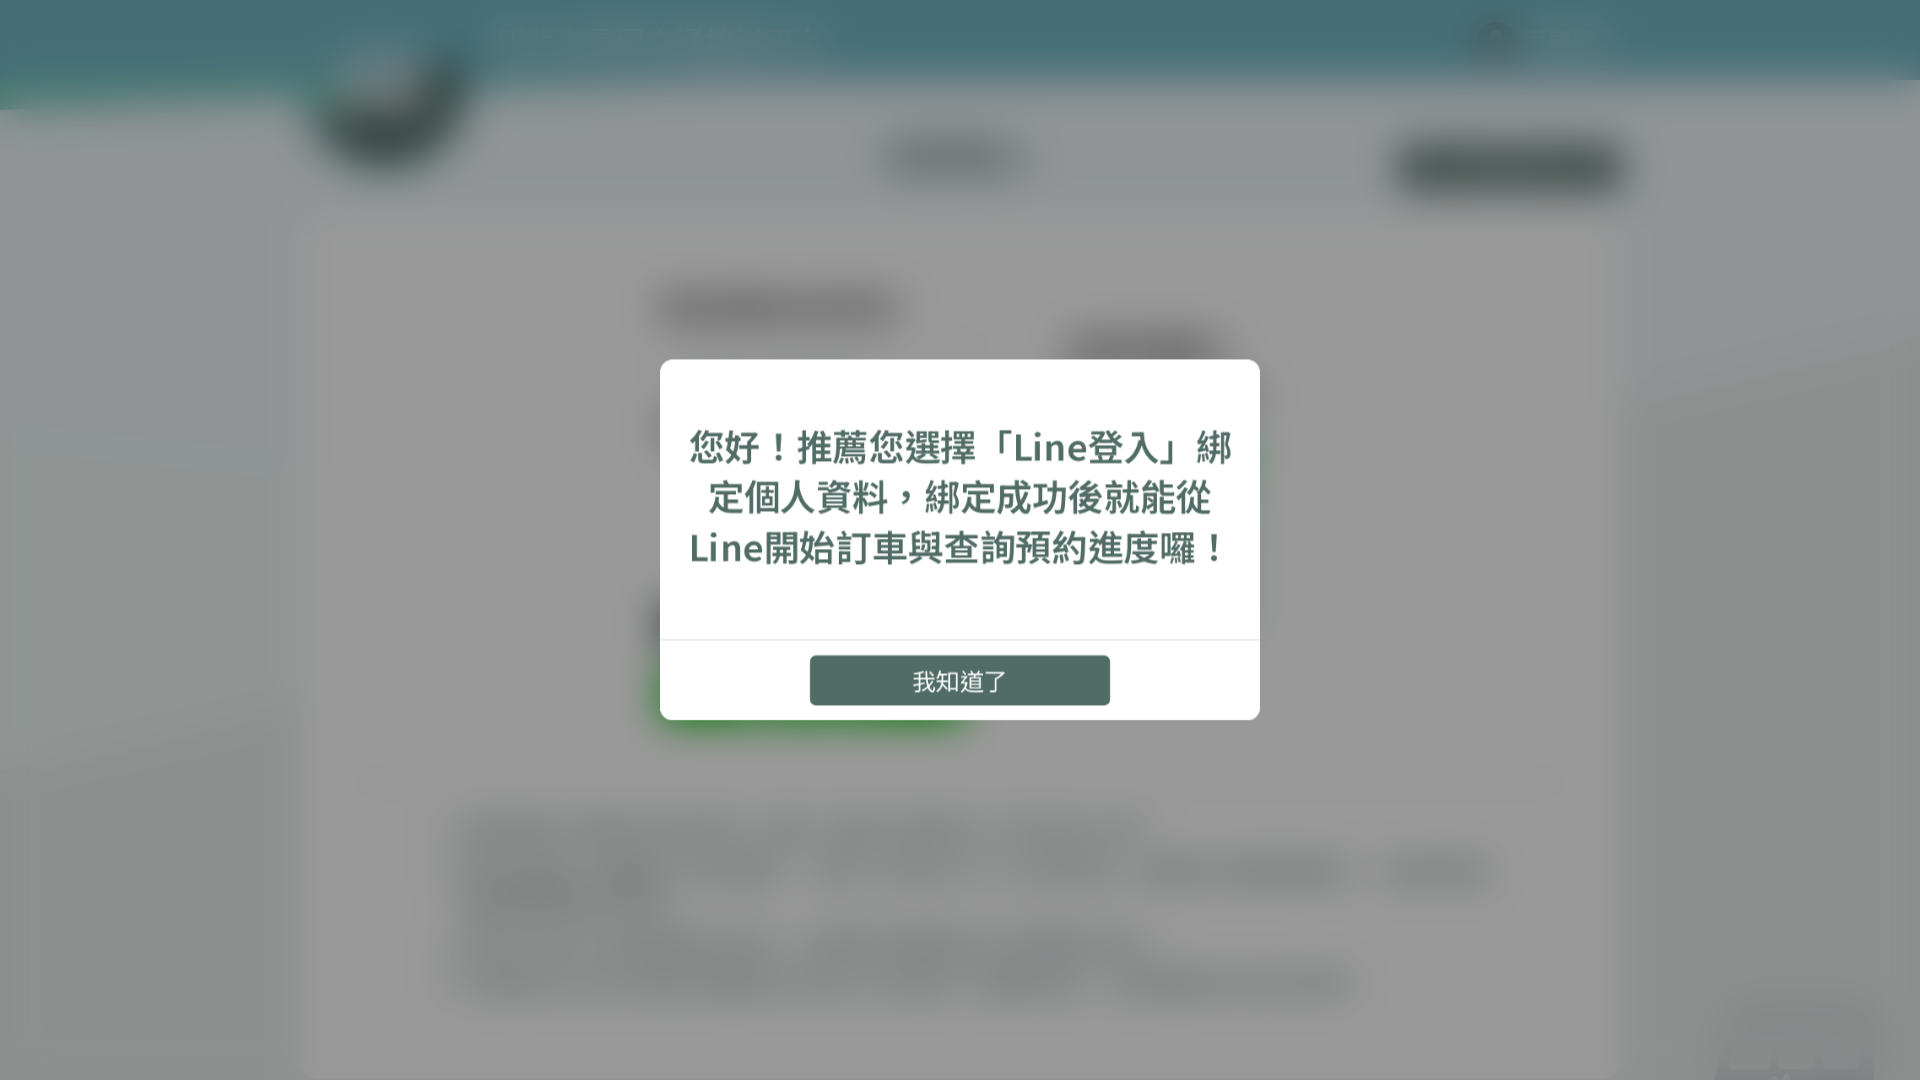

Retrieved current URL: https://www.ntpc.ltc-car.org/
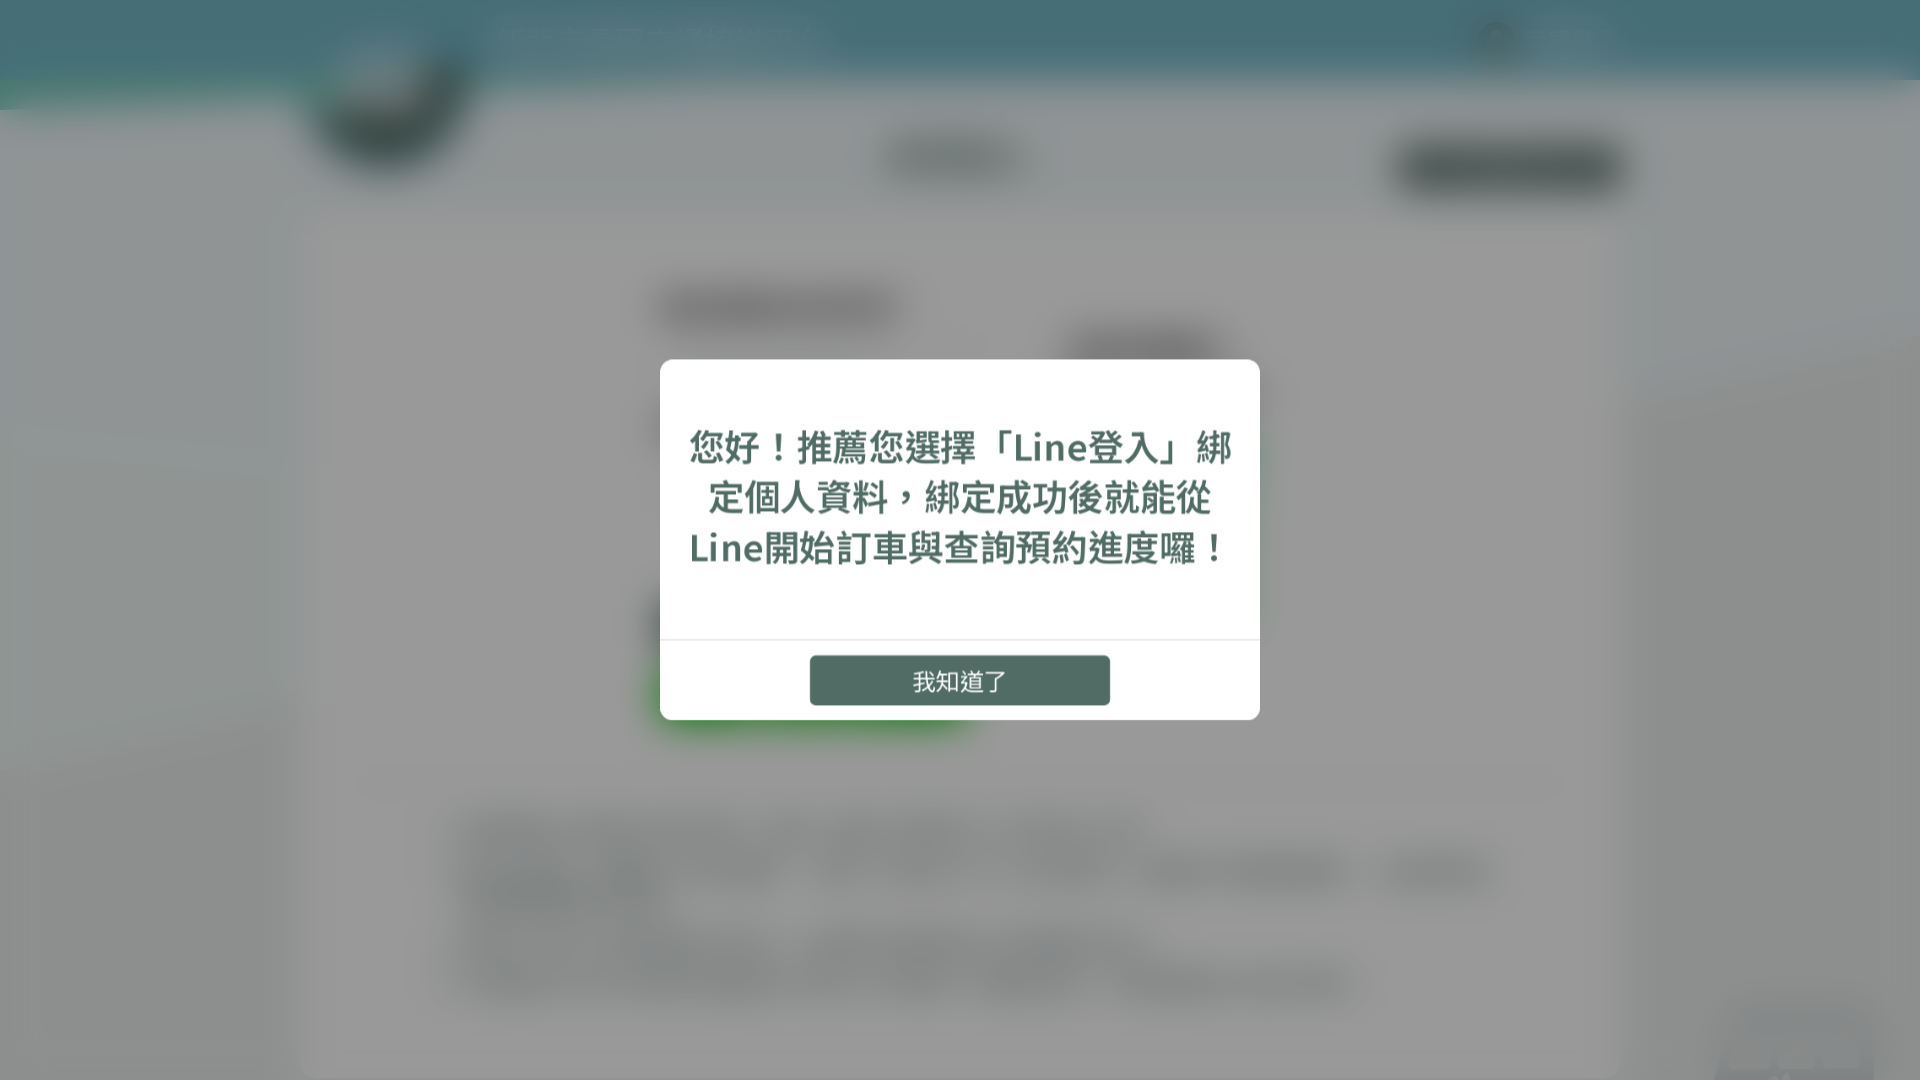

Waited for network idle state - page fully interactive
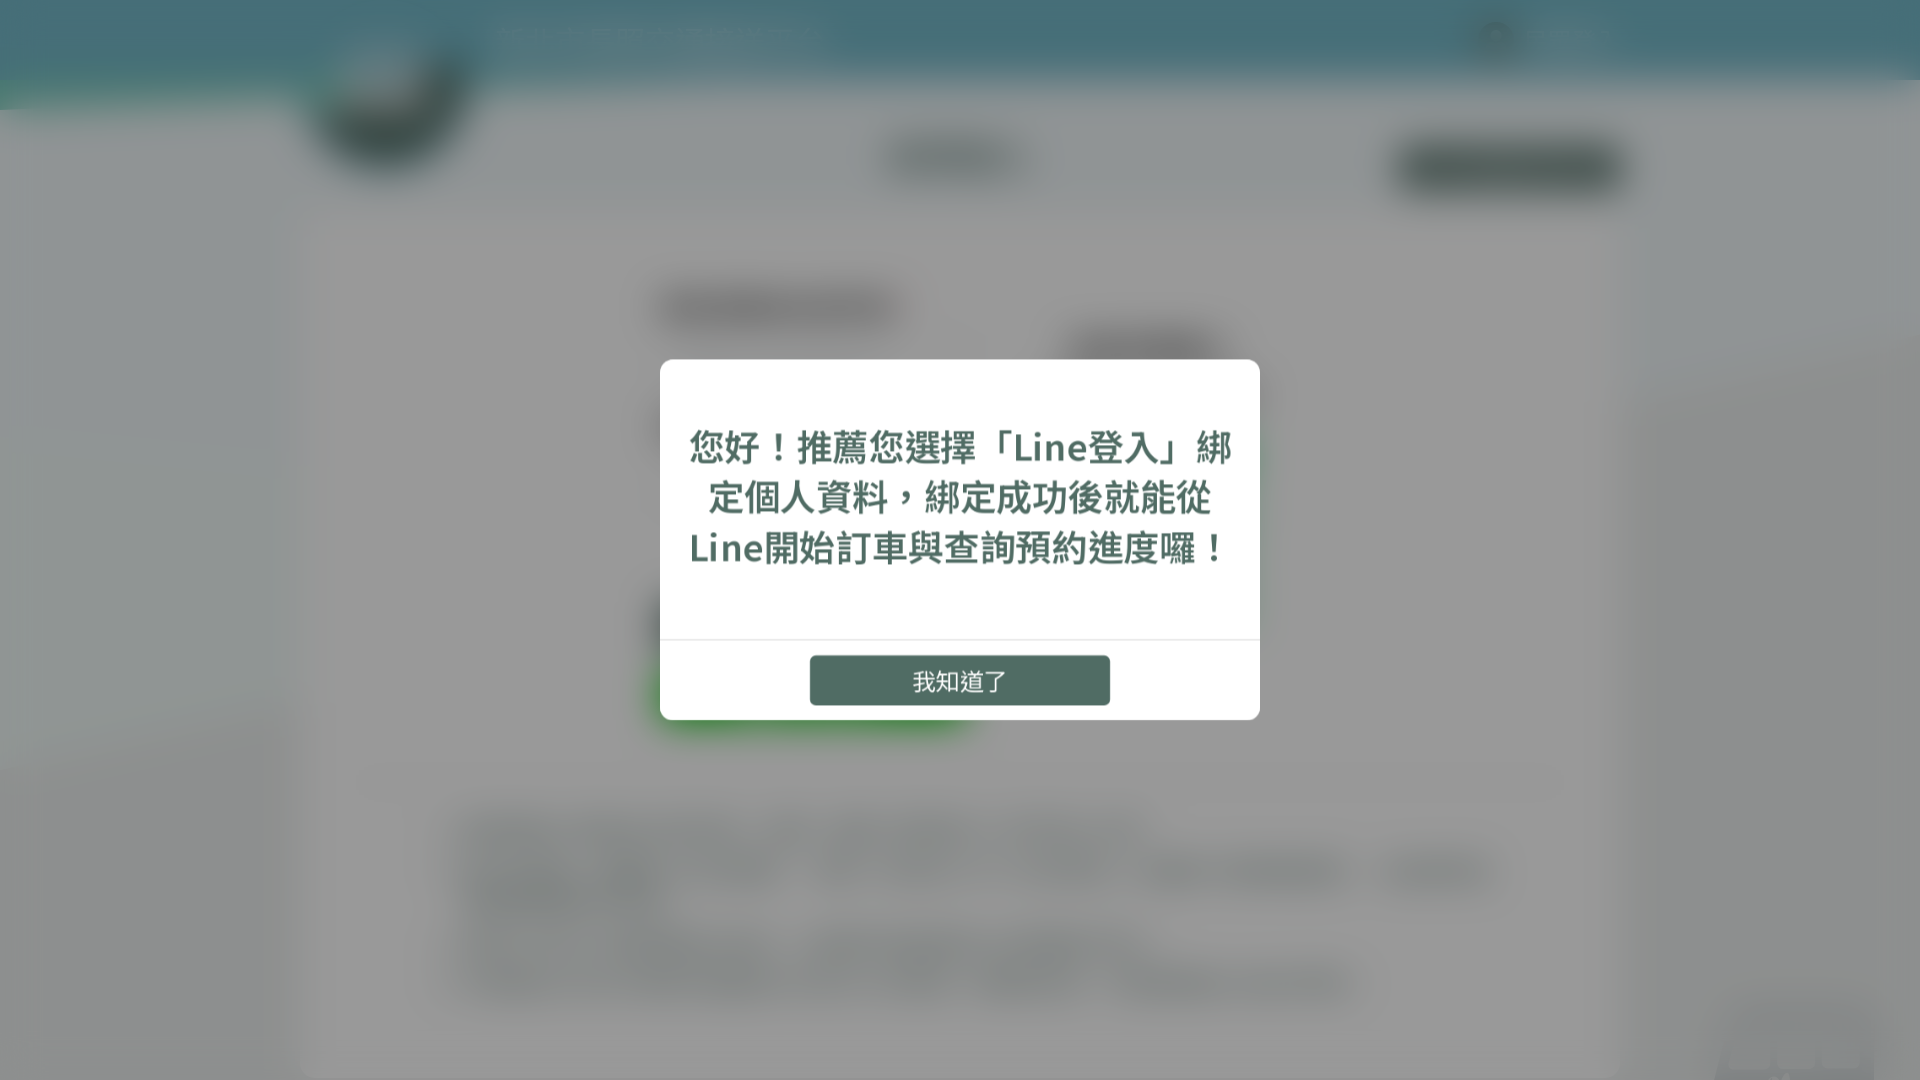

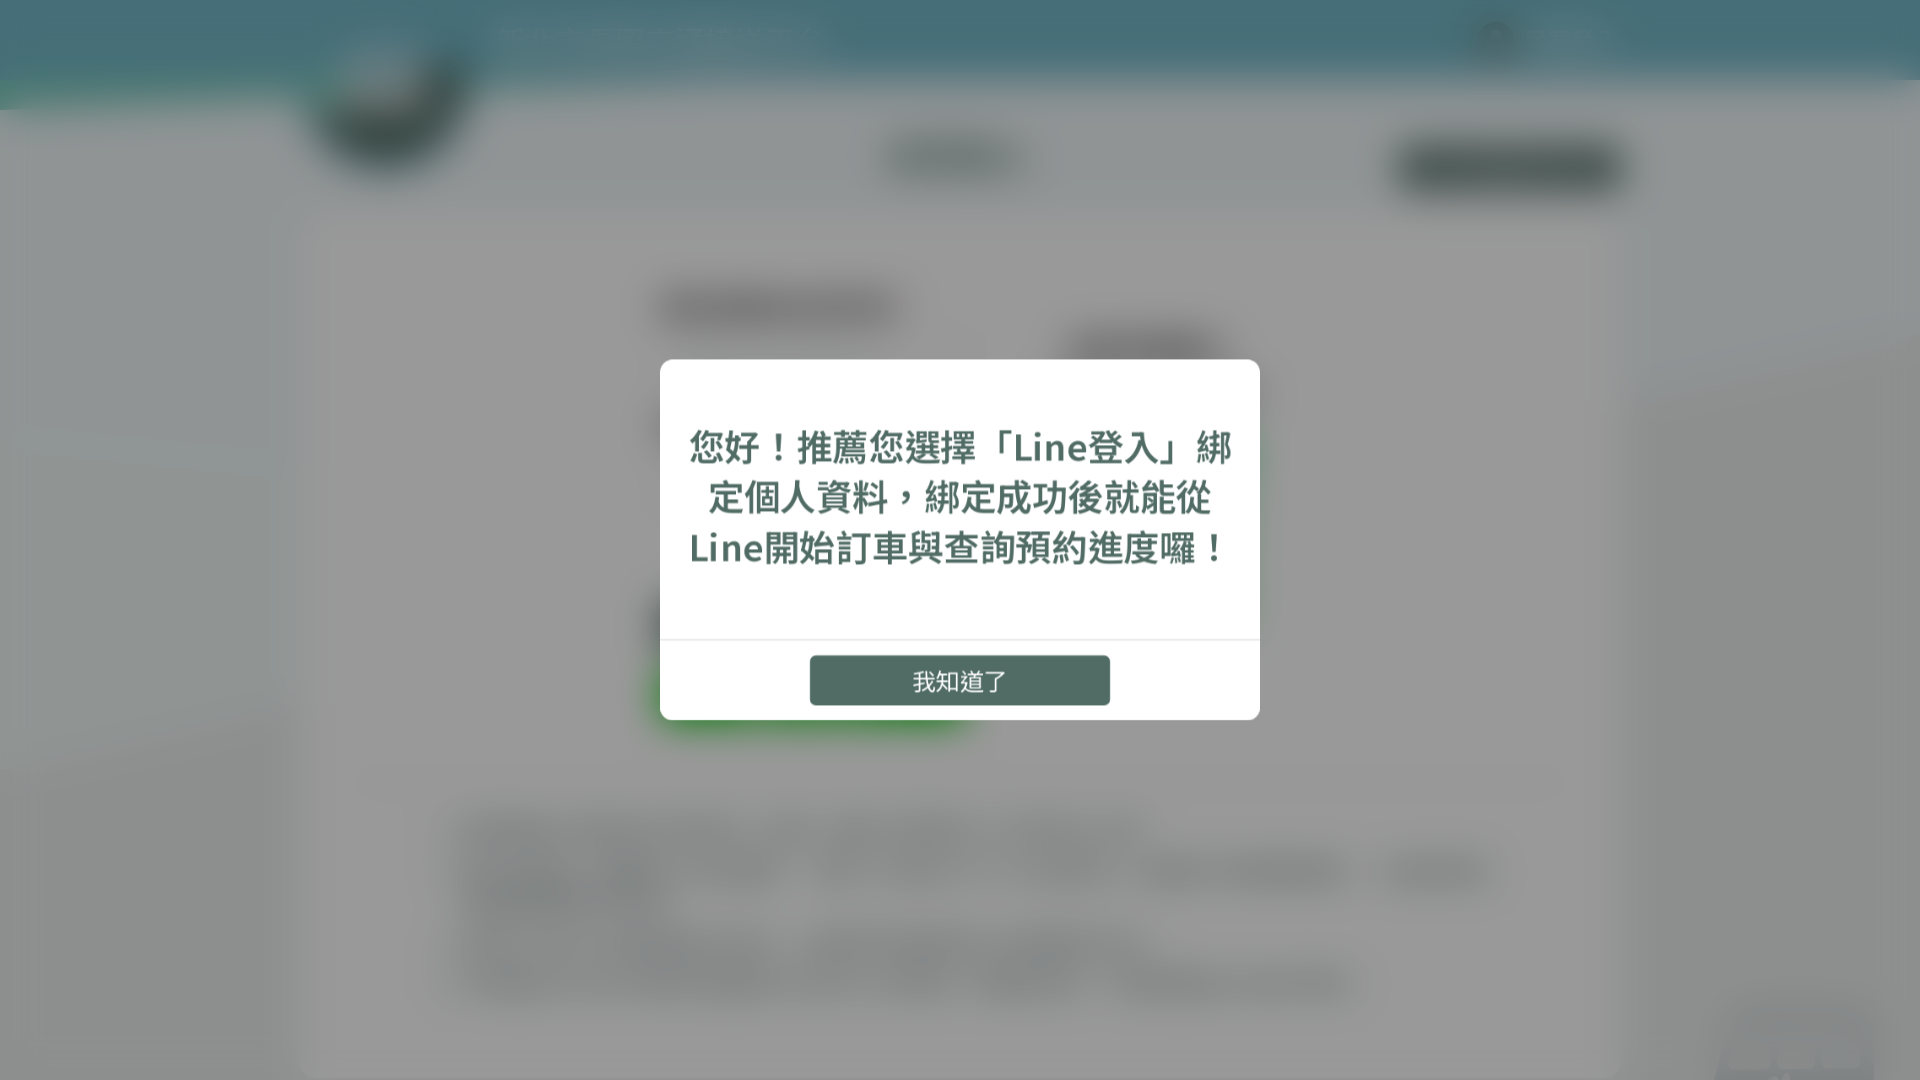